Opens job search pages on Collabera for multiple keywords (Python, Machine Learning, Data Science) by opening the first URL in the main tab and subsequent URLs in new browser tabs.

Starting URL: https://collabera.com/job-search/?sort_by=dateposted&industry=&keyword=Python&location=19124&Posteddays=0

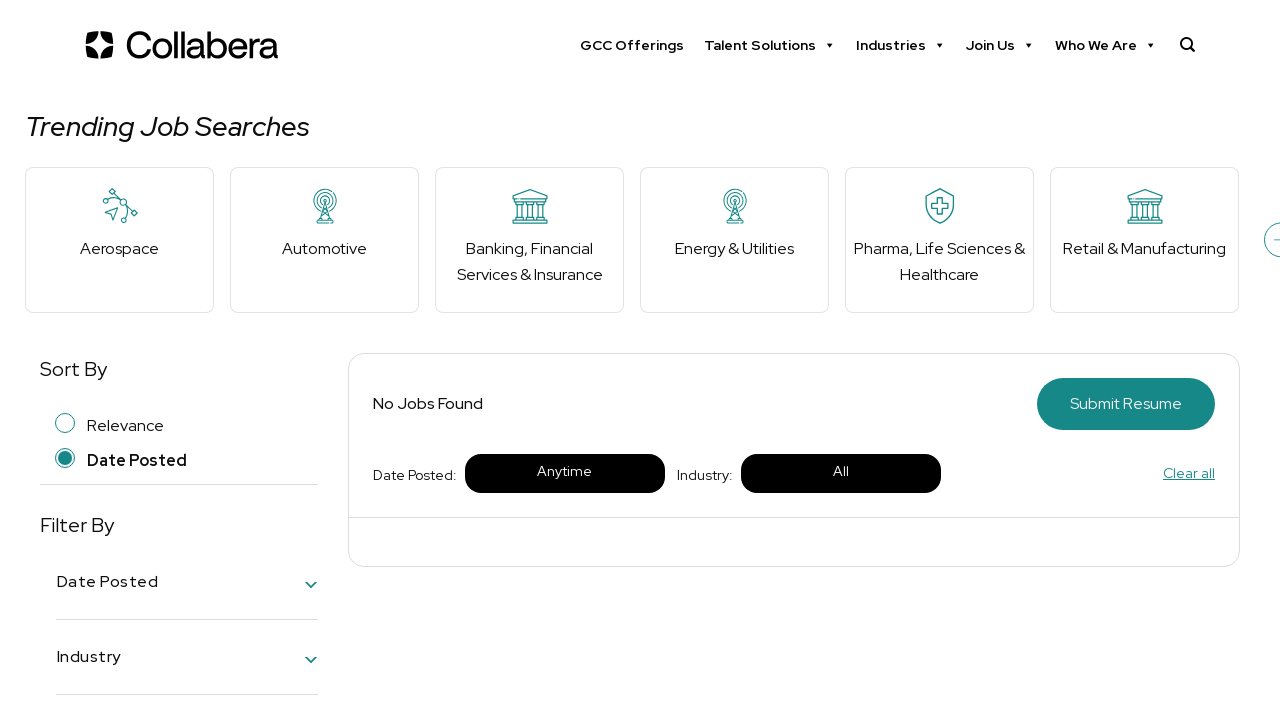

Created new browser tab for Machine Learning search
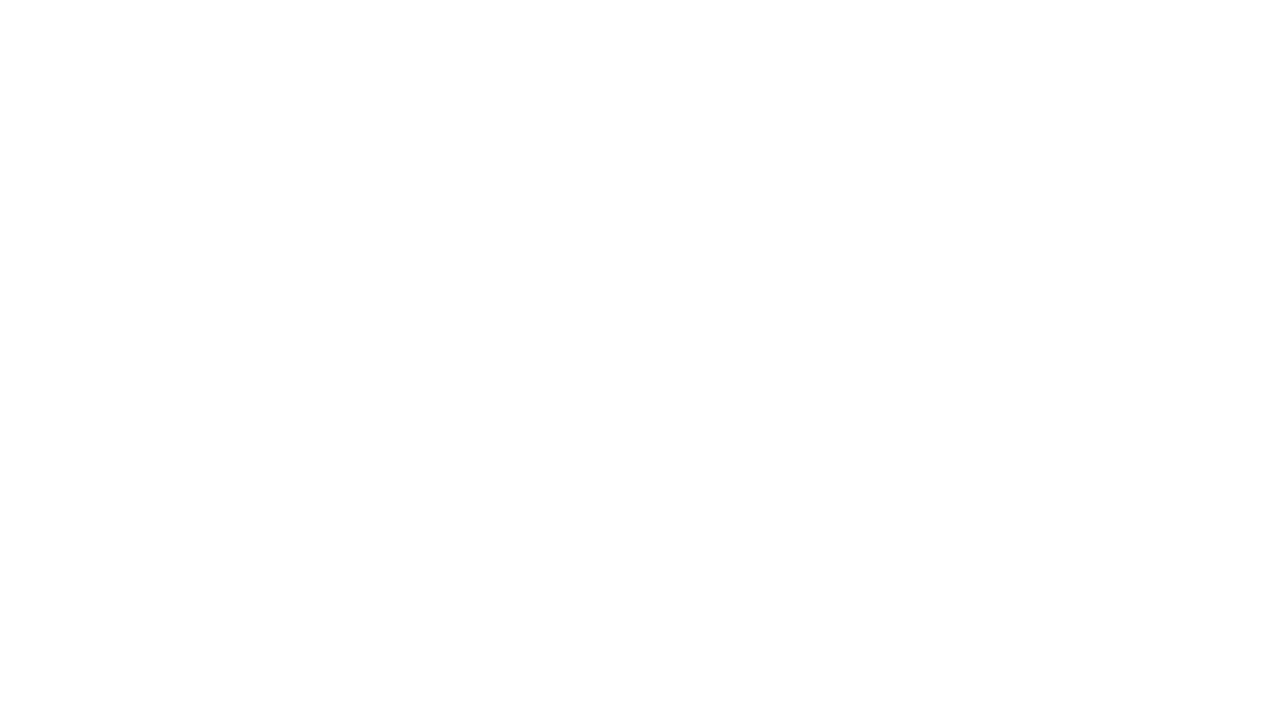

Navigated to Machine Learning job search page
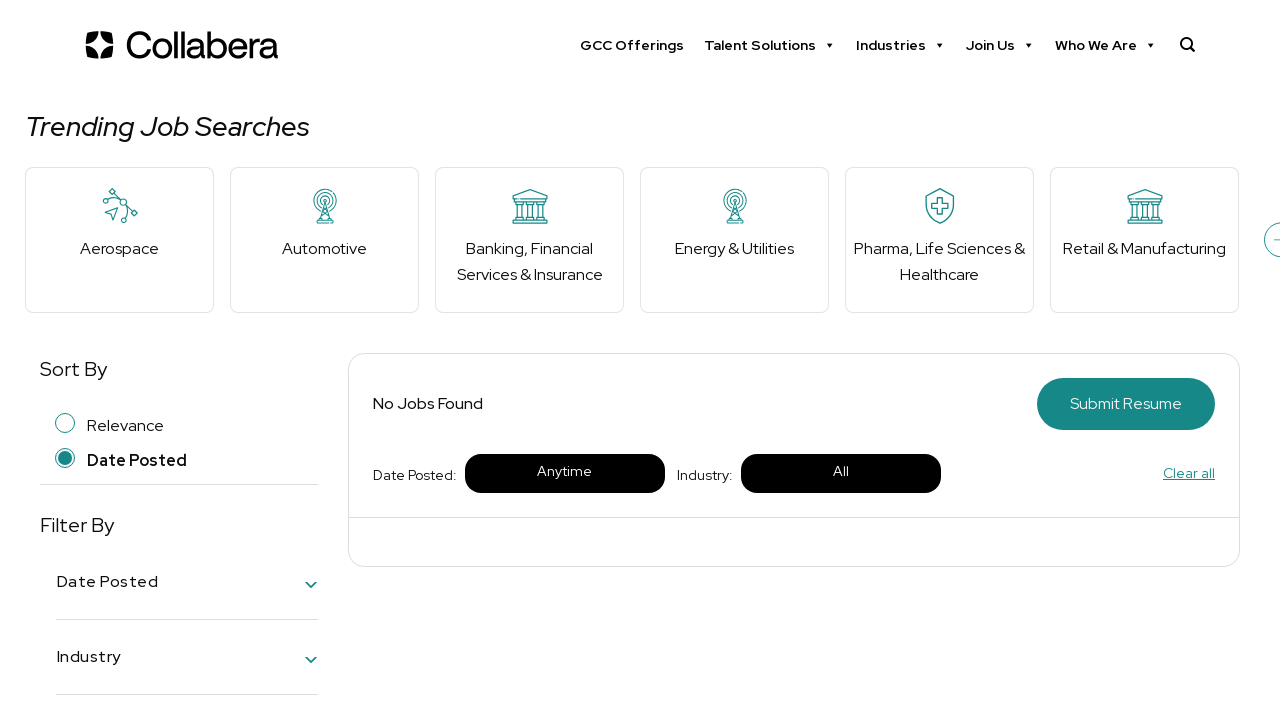

Created new browser tab for Data Science search
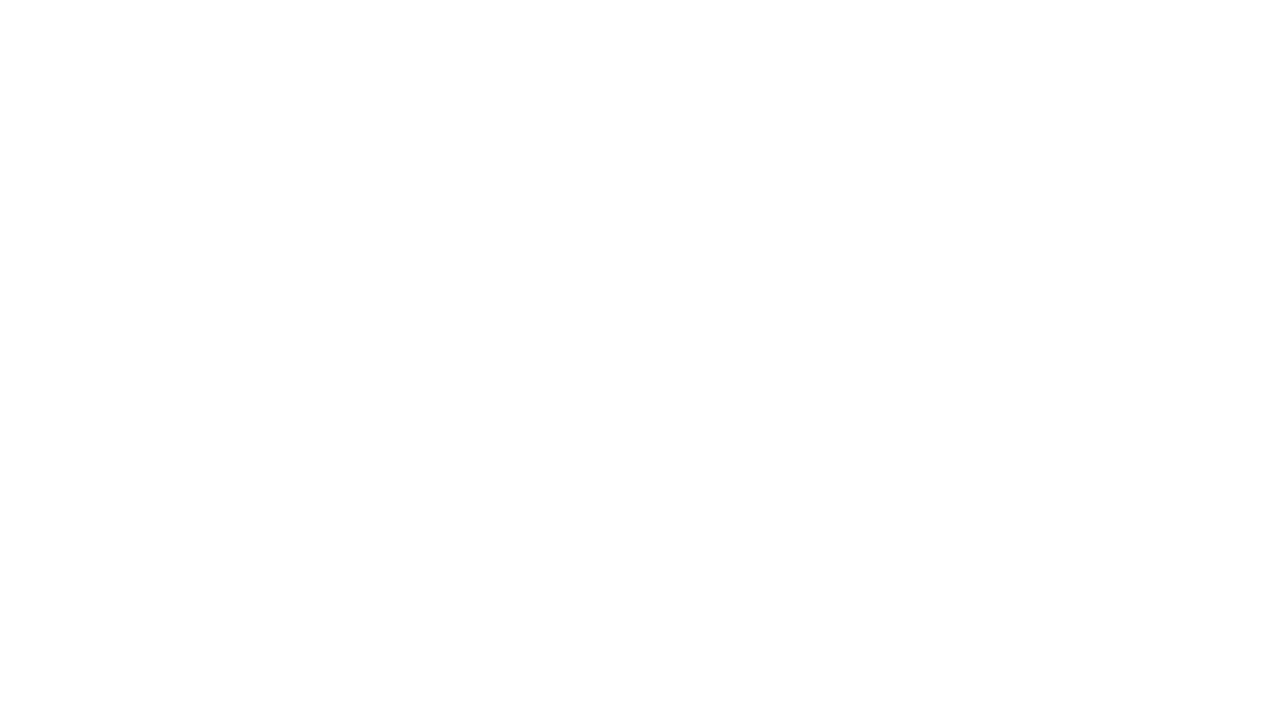

Navigated to Data Science job search page
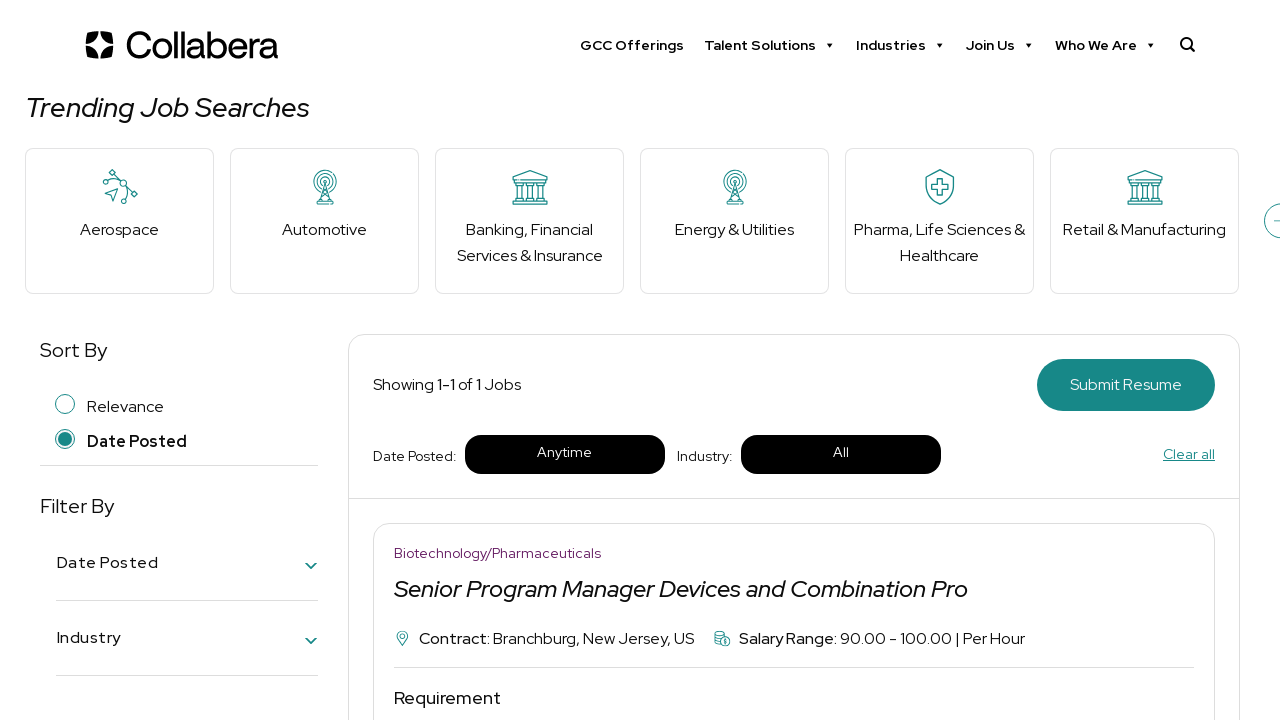

Python job search page loaded with networkidle state
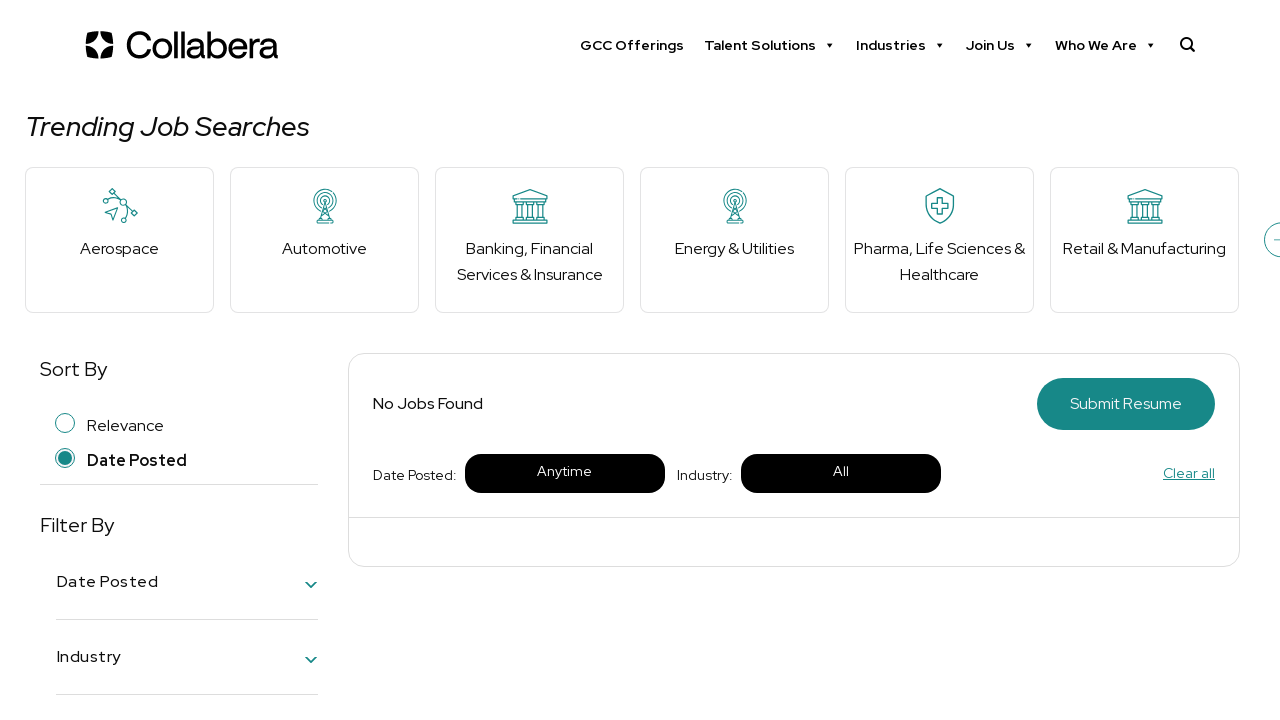

Machine Learning job search page loaded with networkidle state
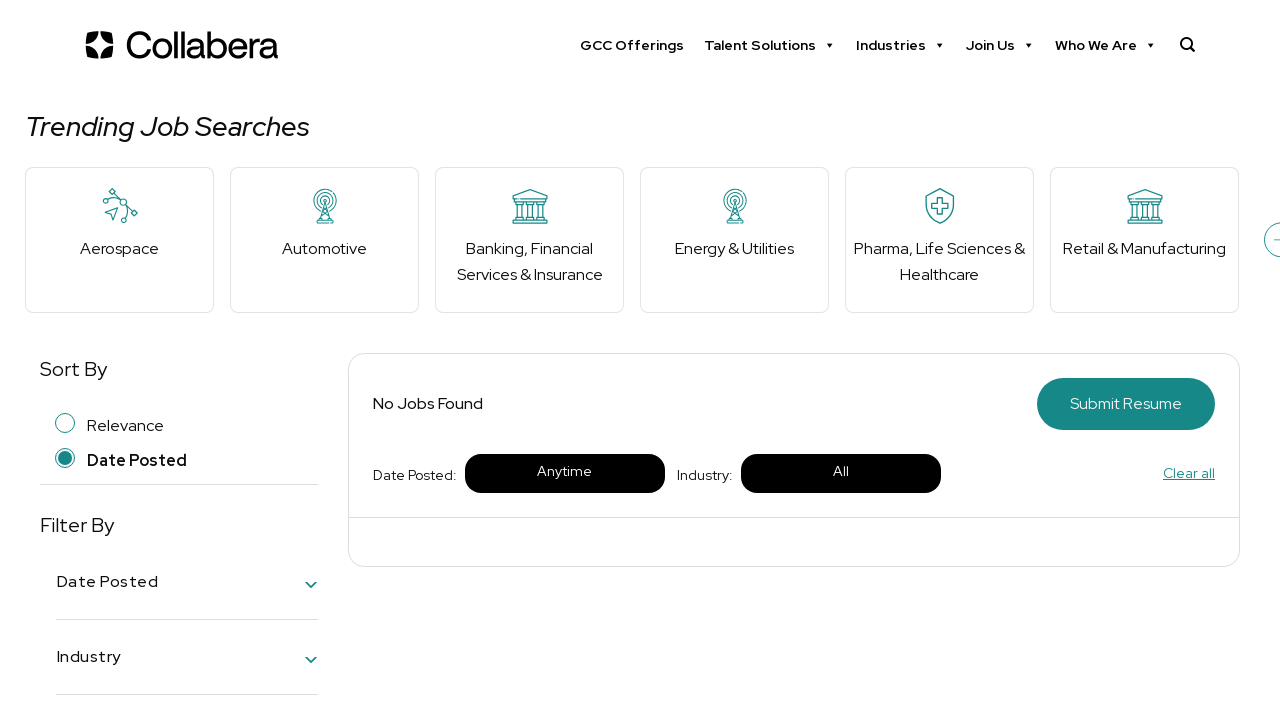

Data Science job search page loaded with networkidle state
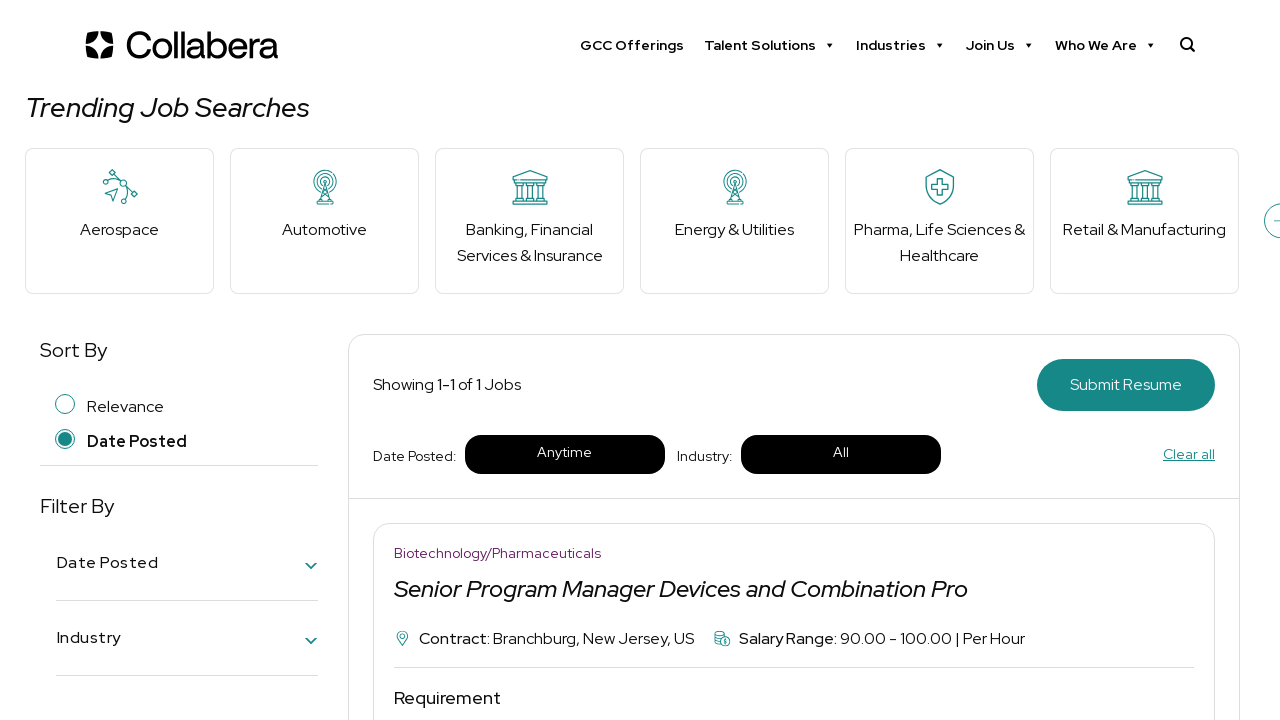

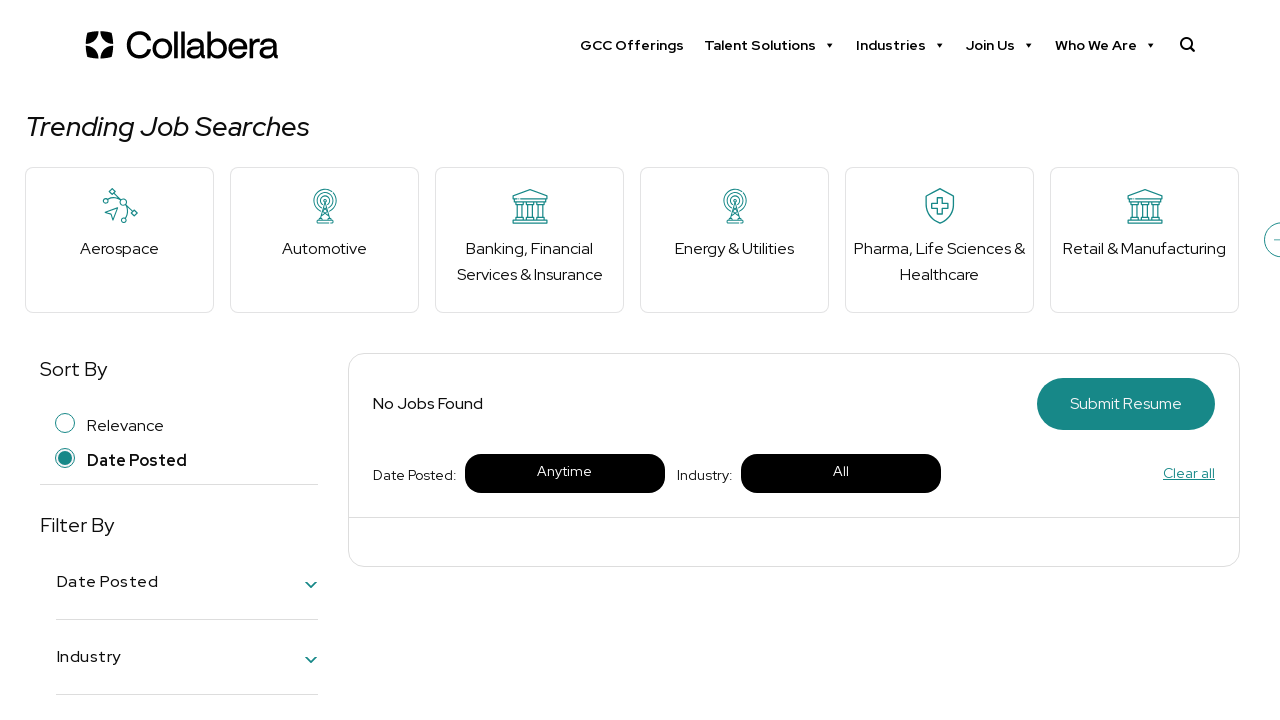